Tests file download functionality by clicking an export button and waiting for the download event to complete

Starting URL: https://material.playwrightvn.com/021-import-export.html

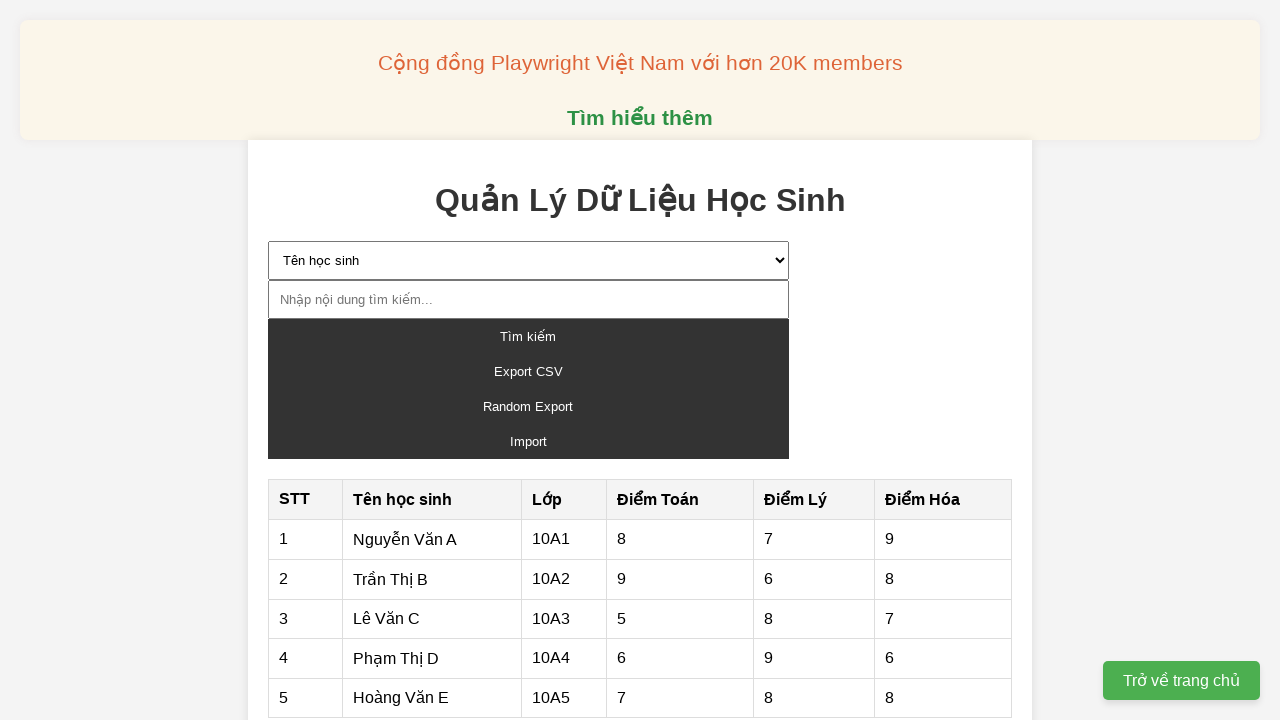

Clicked export button and initiated file download at (528, 371) on #exportButton
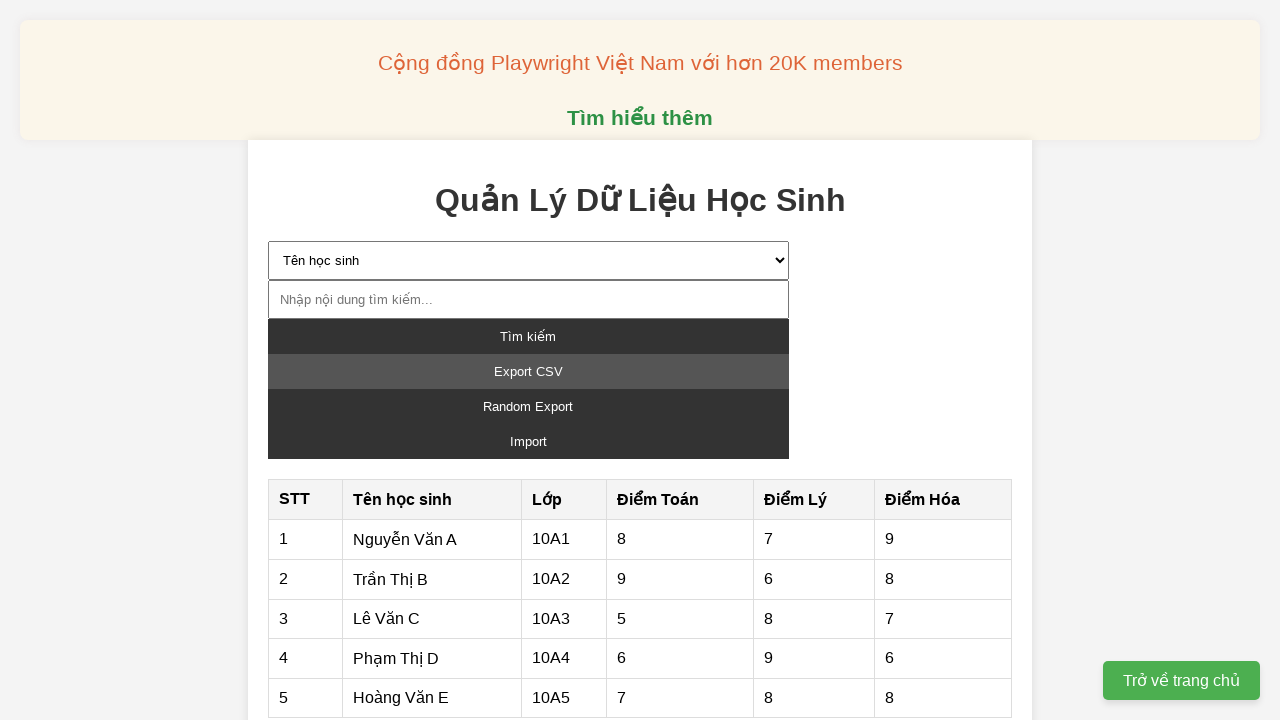

File download completed successfully
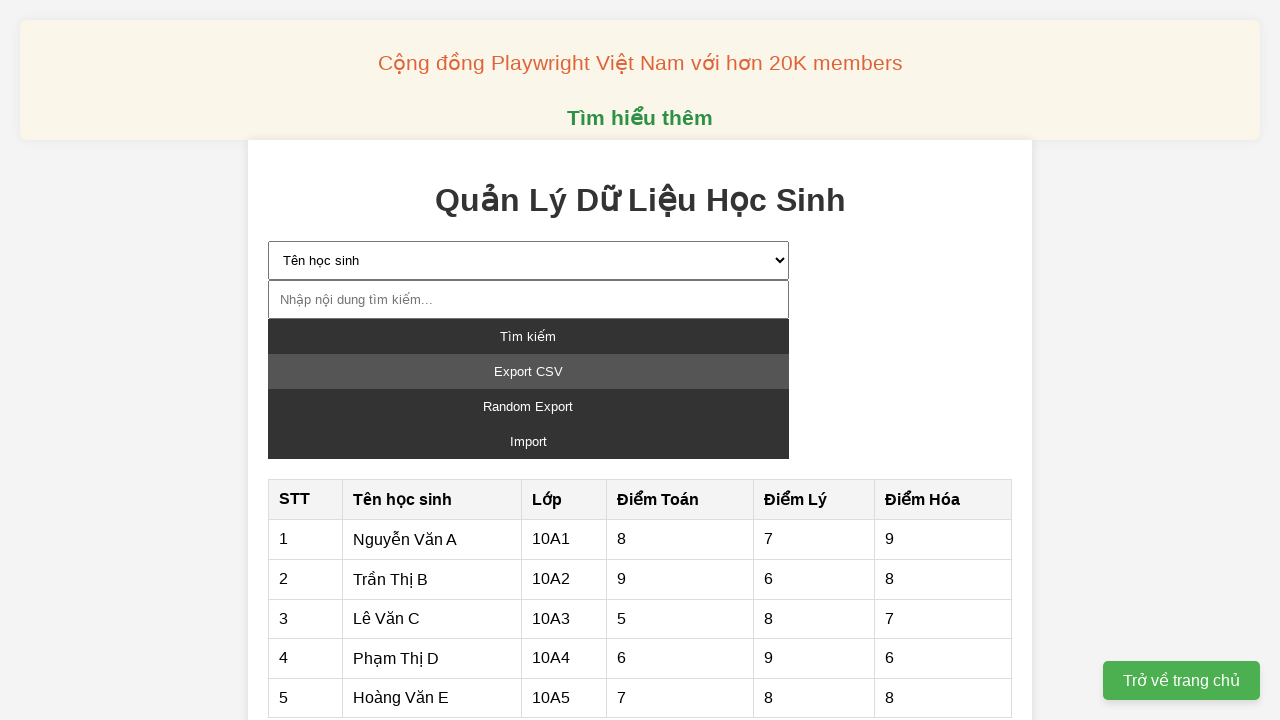

Verified that downloaded file has a suggested filename
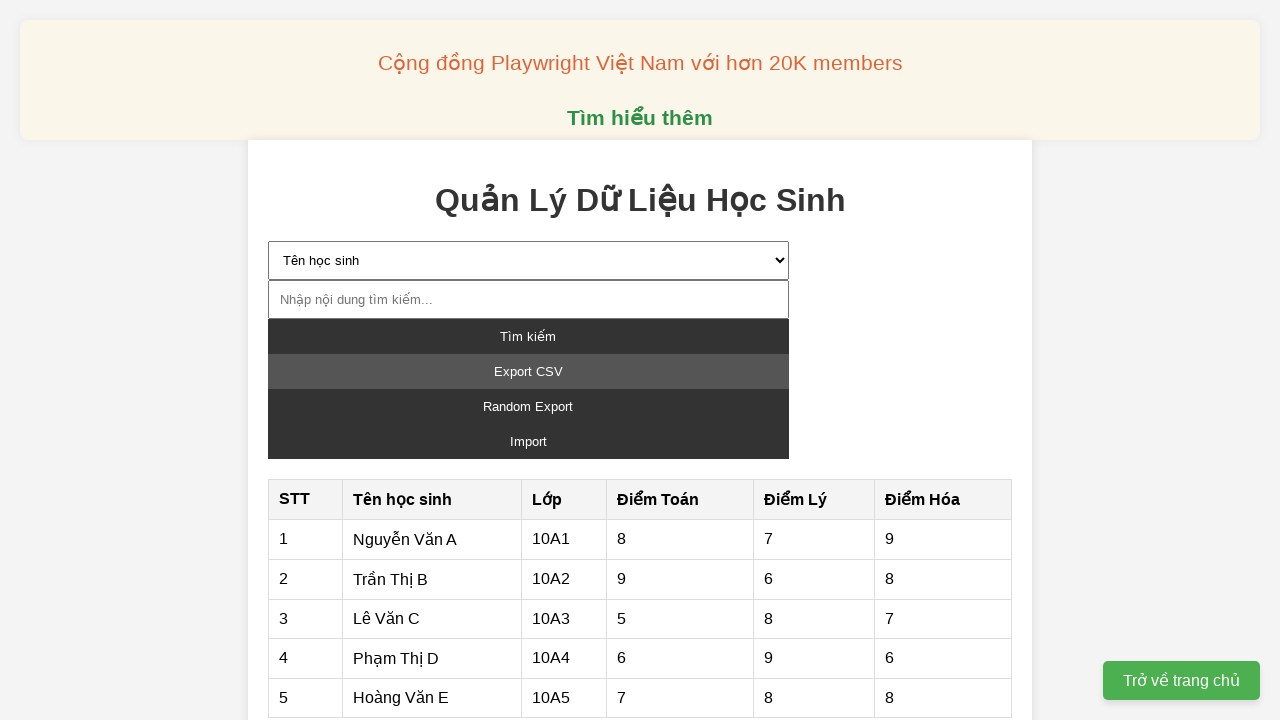

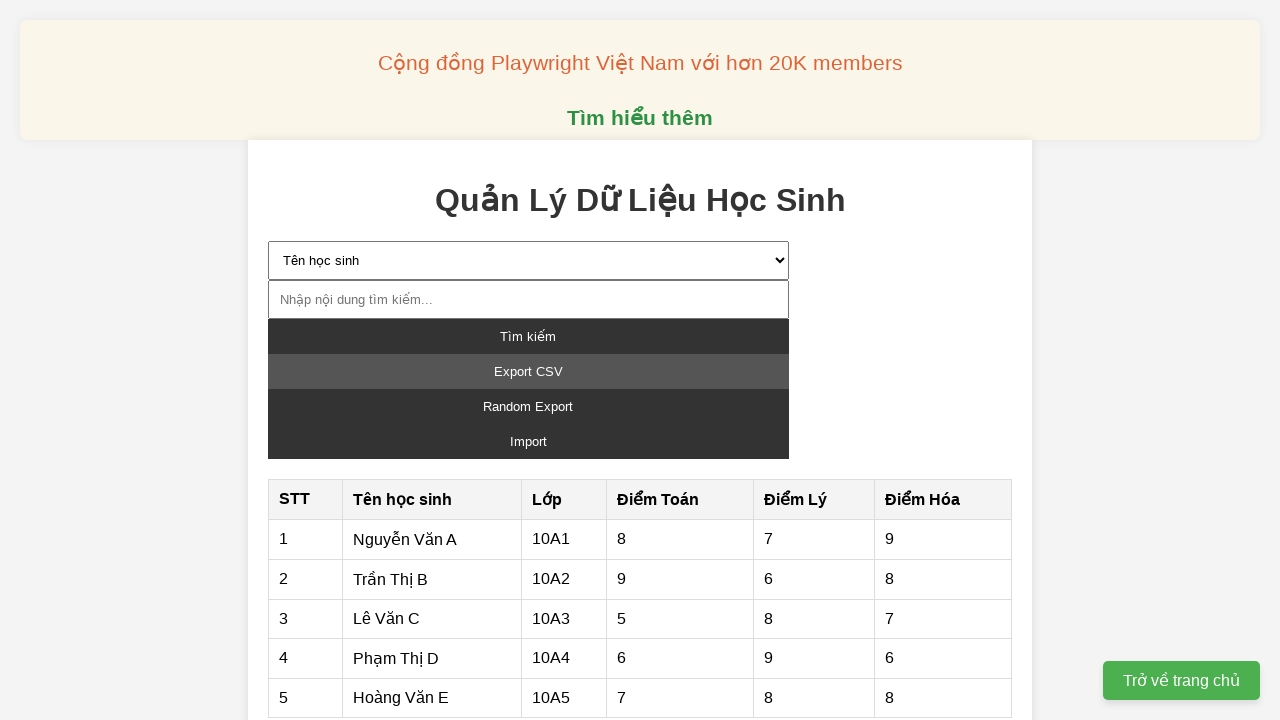